Tests the Remove button functionality on the dynamic controls page by clicking Remove, waiting for the loading bar to disappear, and verifying the checkbox is no longer displayed and the "It's gone!" message appears.

Starting URL: https://practice.cydeo.com/dynamic_controls

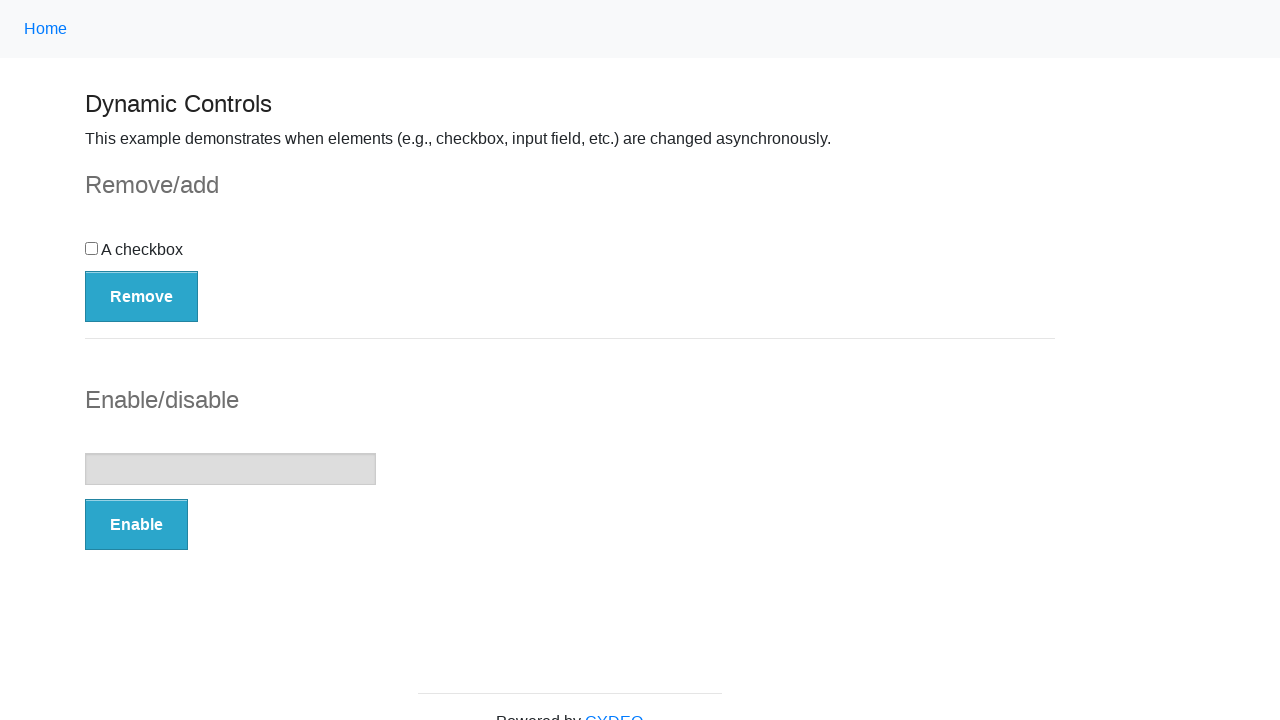

Clicked the Remove button at (142, 296) on button:has-text('Remove')
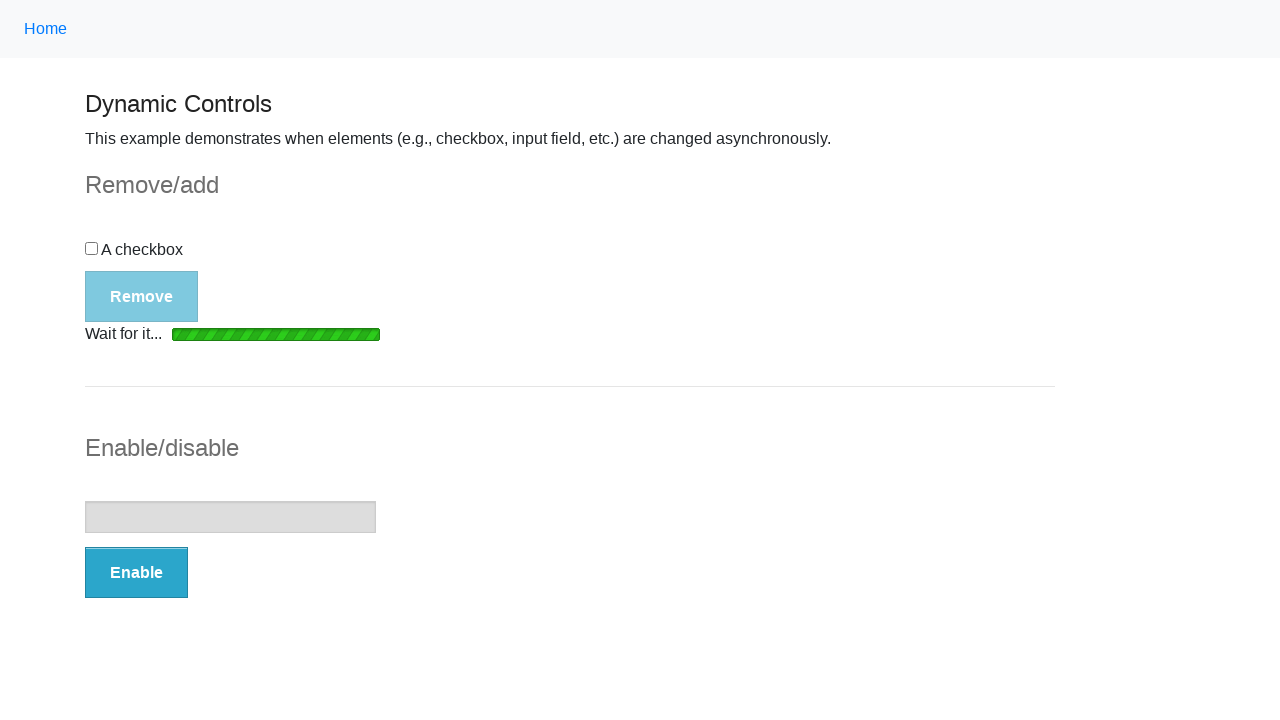

Loading bar disappeared
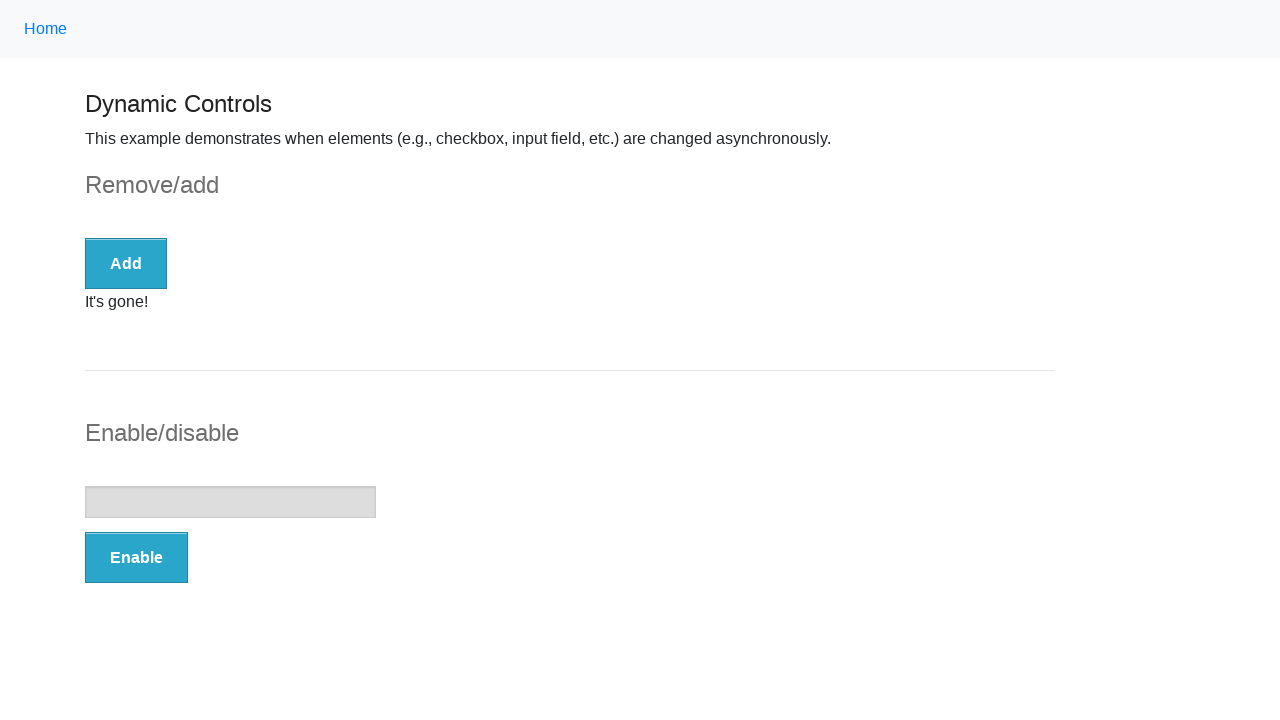

Verified checkbox is no longer displayed
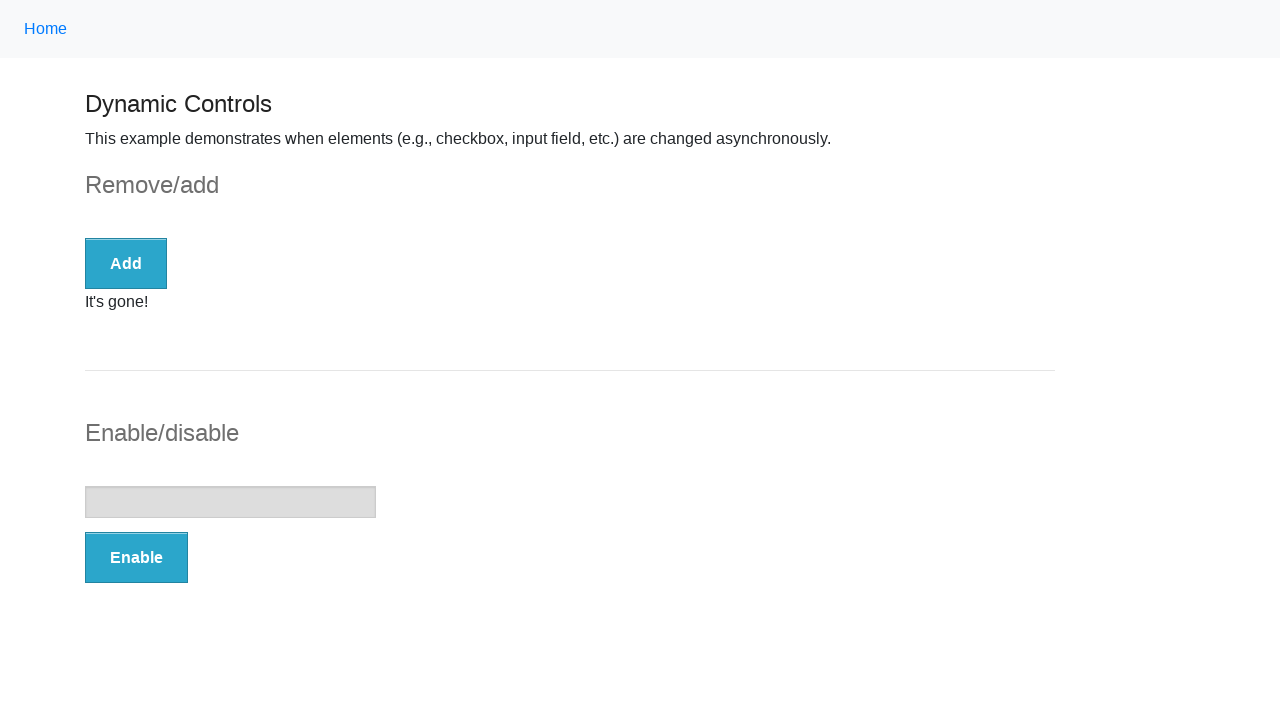

Verified 'It's gone!' message is displayed
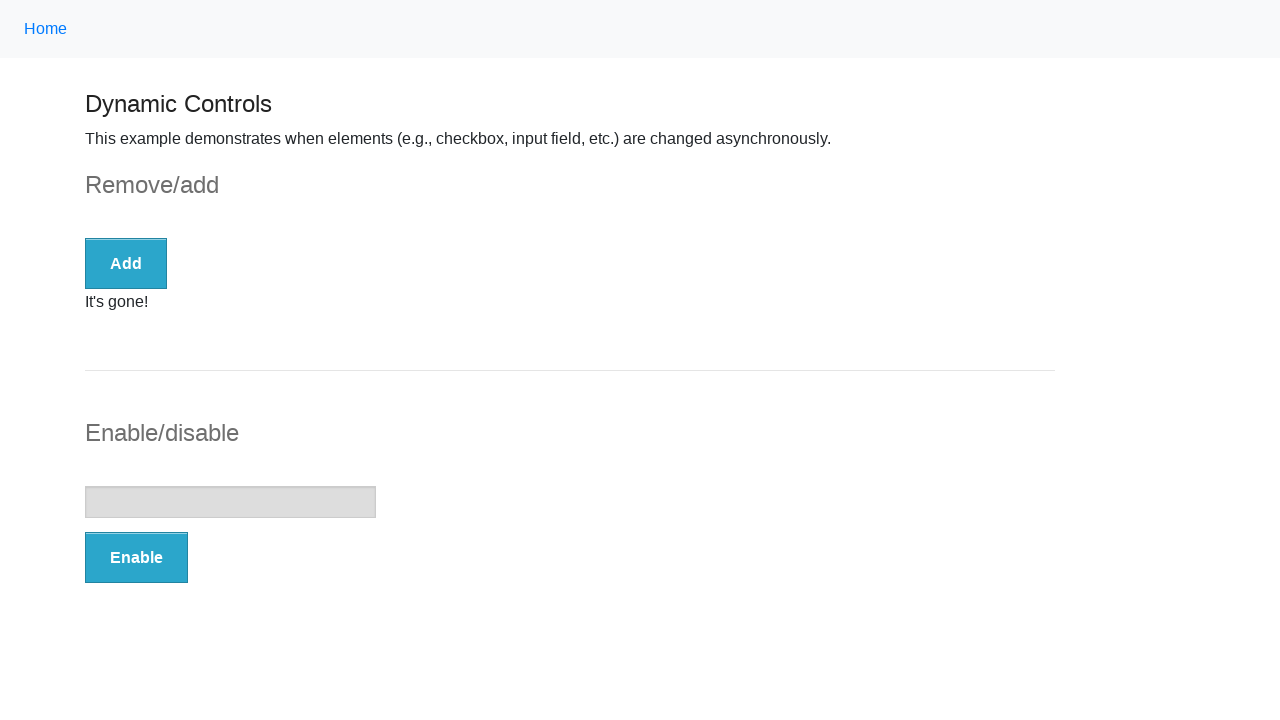

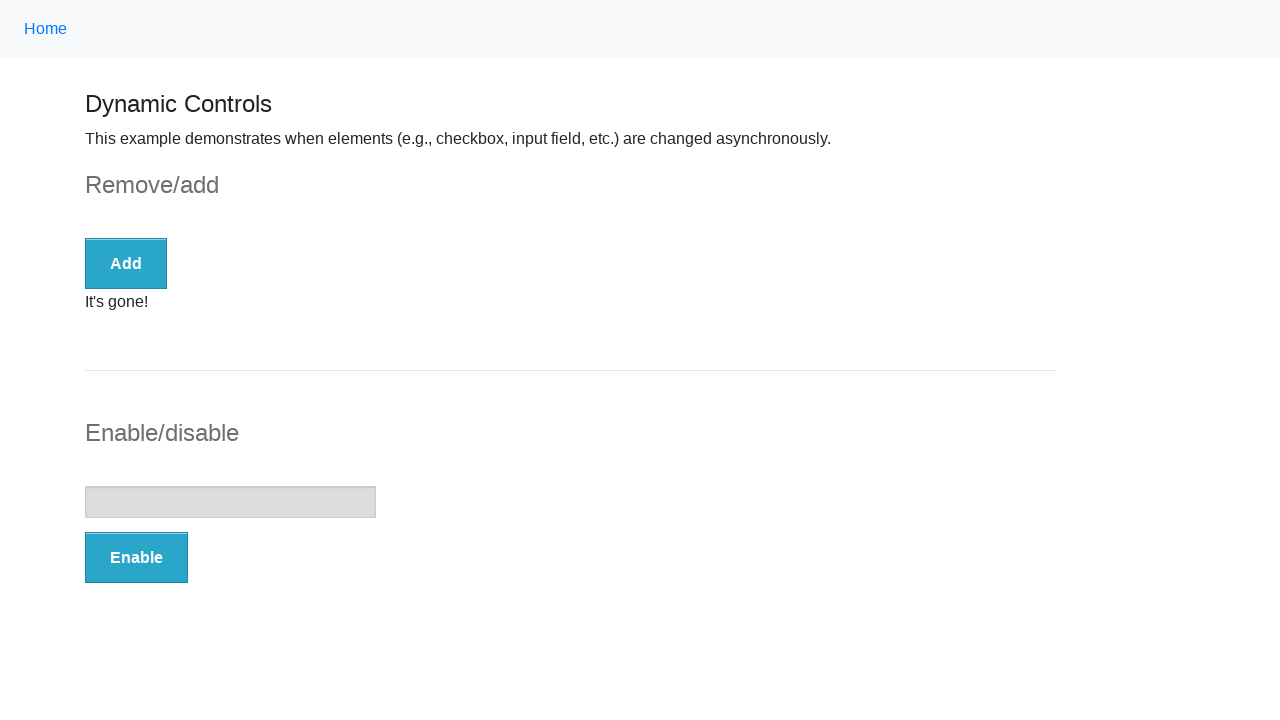